Tests the add-to-cart functionality by navigating to the menu page, clicking the add to cart button on a product, then verifying the item appears in the shopping cart.

Starting URL: http://pizzeria.skillbox.cc/

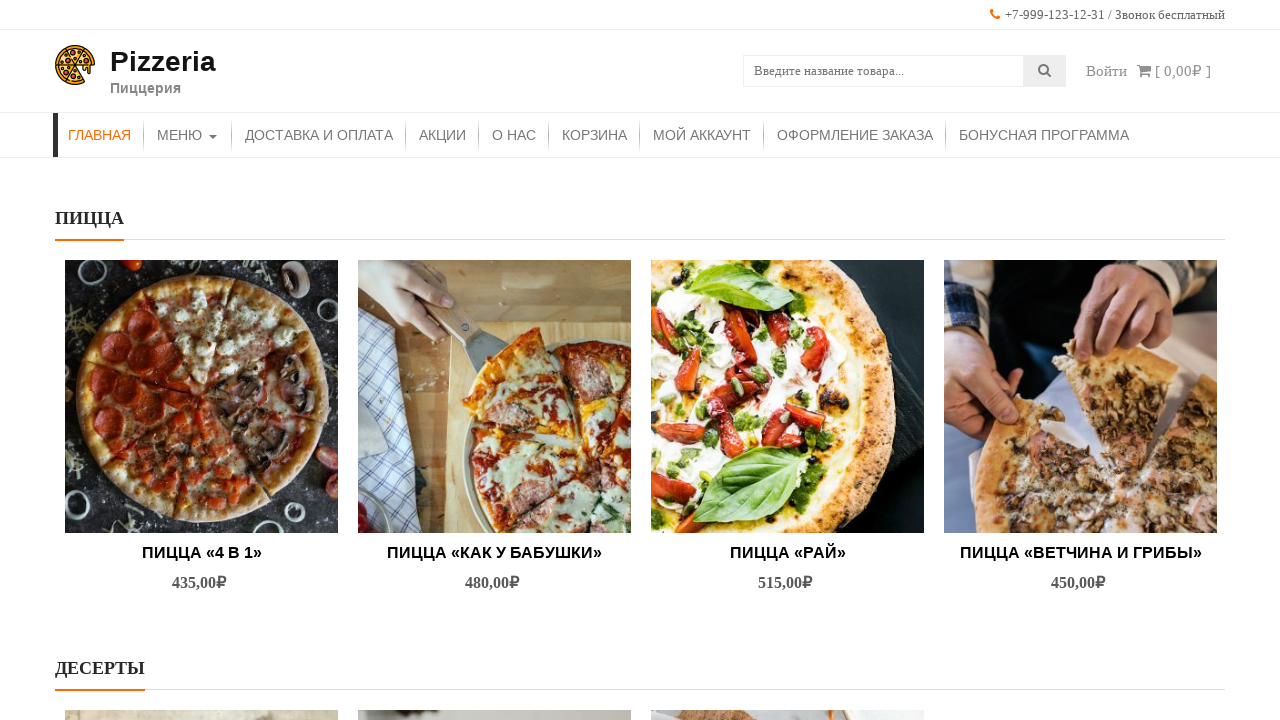

Navigated to menu page
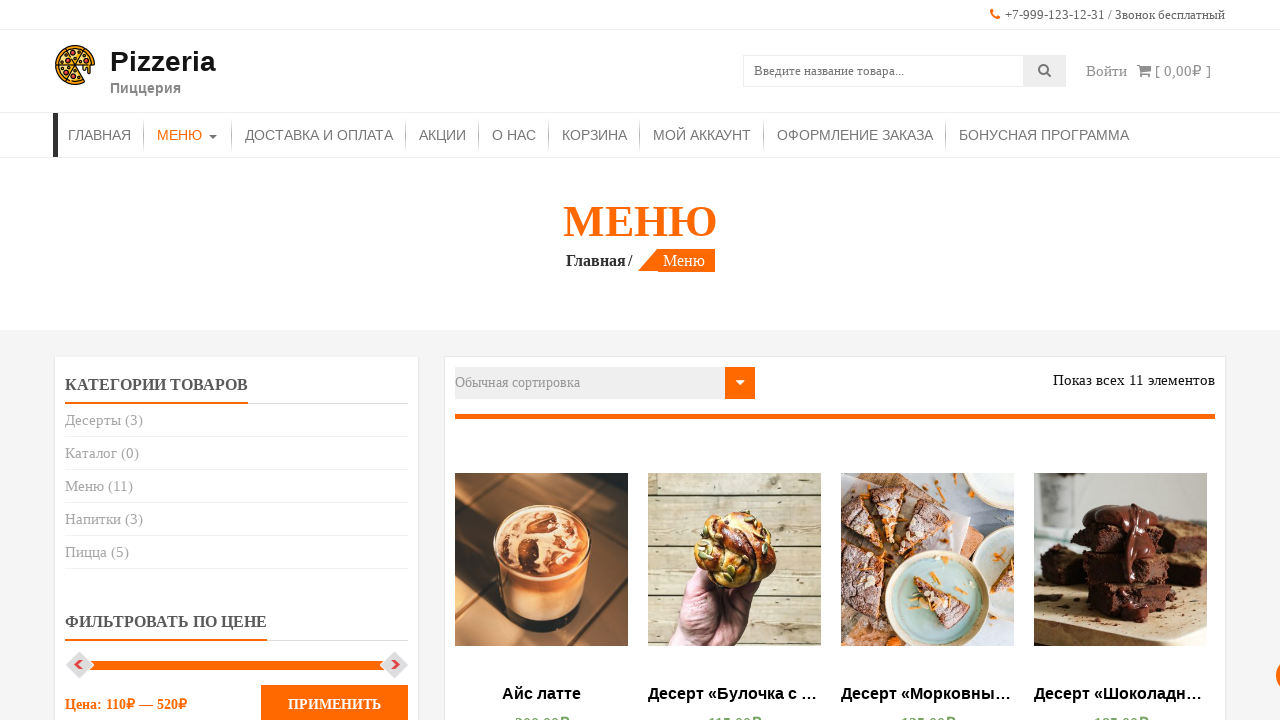

Products loaded on menu page
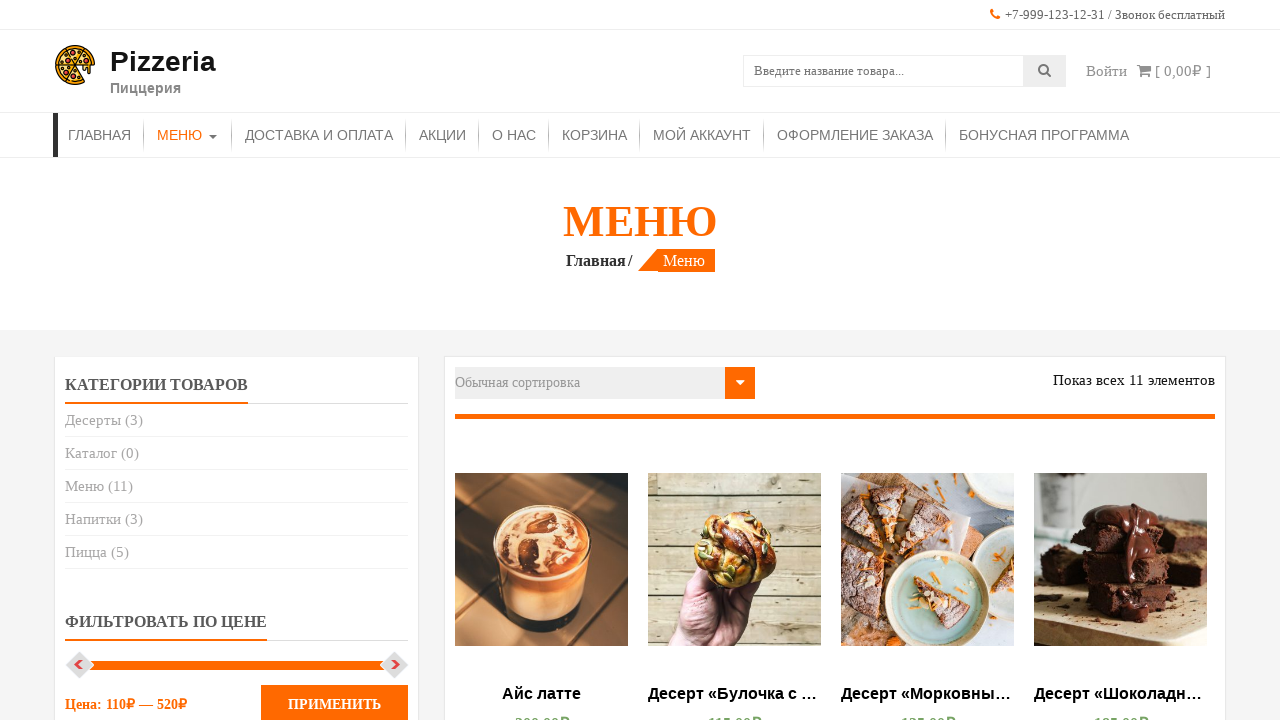

Clicked add to cart button on first product at (542, 361) on .product .add_to_cart_button >> nth=0
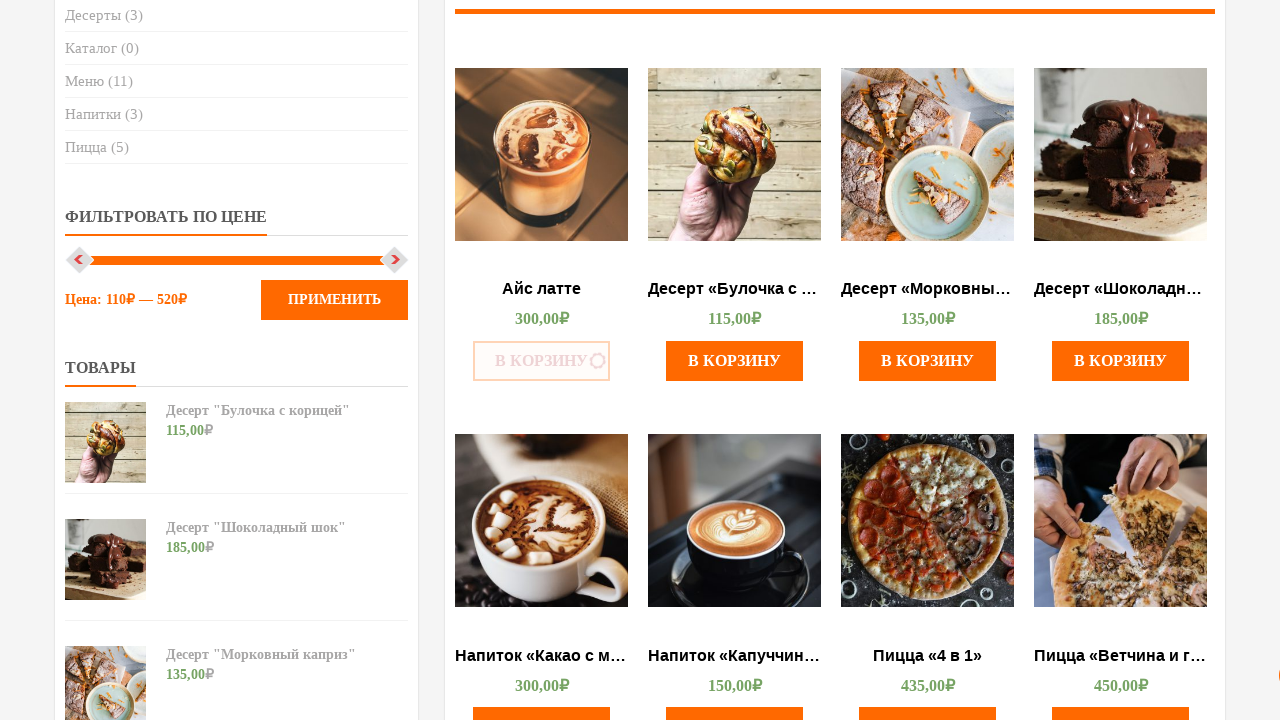

Waited for cart to update
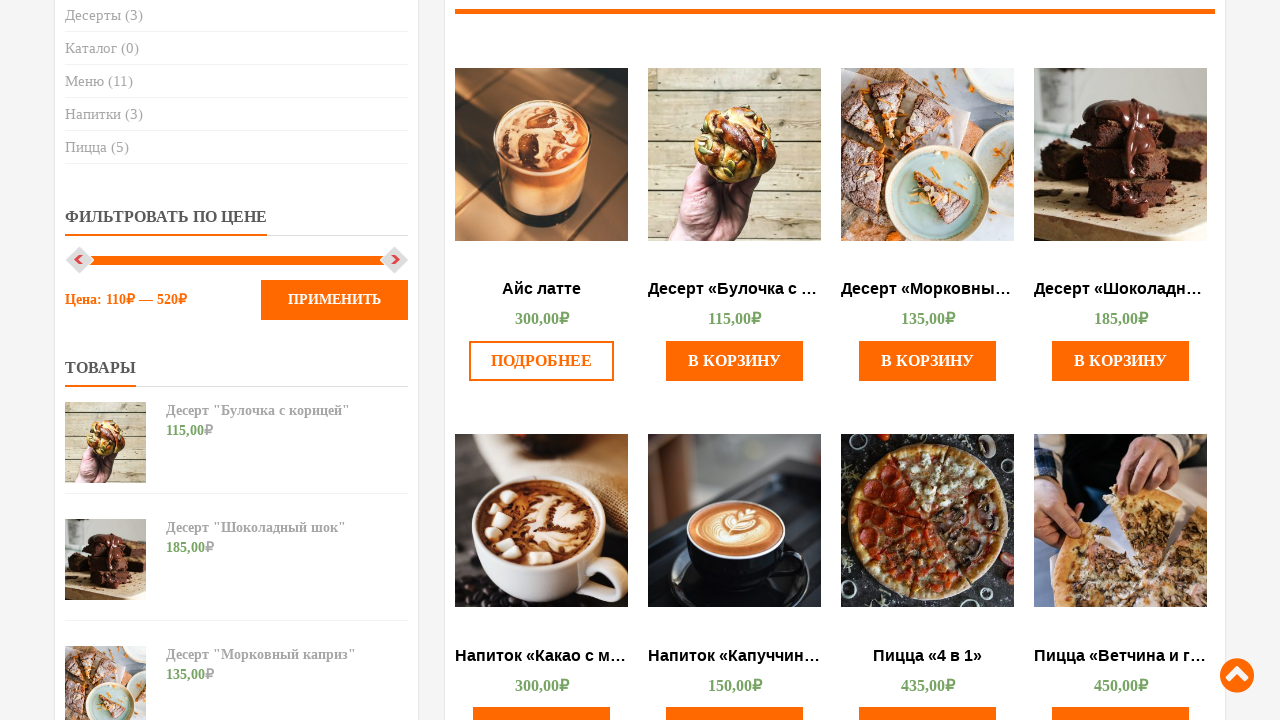

Navigated to cart page
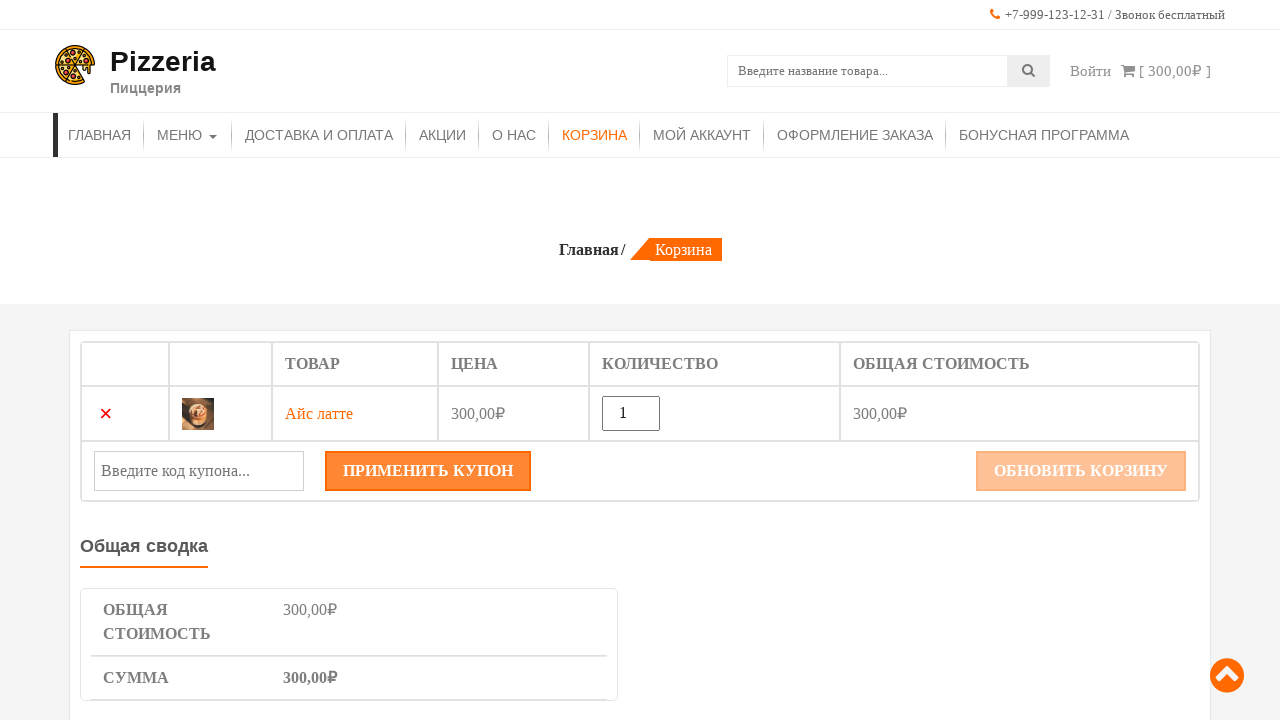

Cart items loaded and verified item is in cart
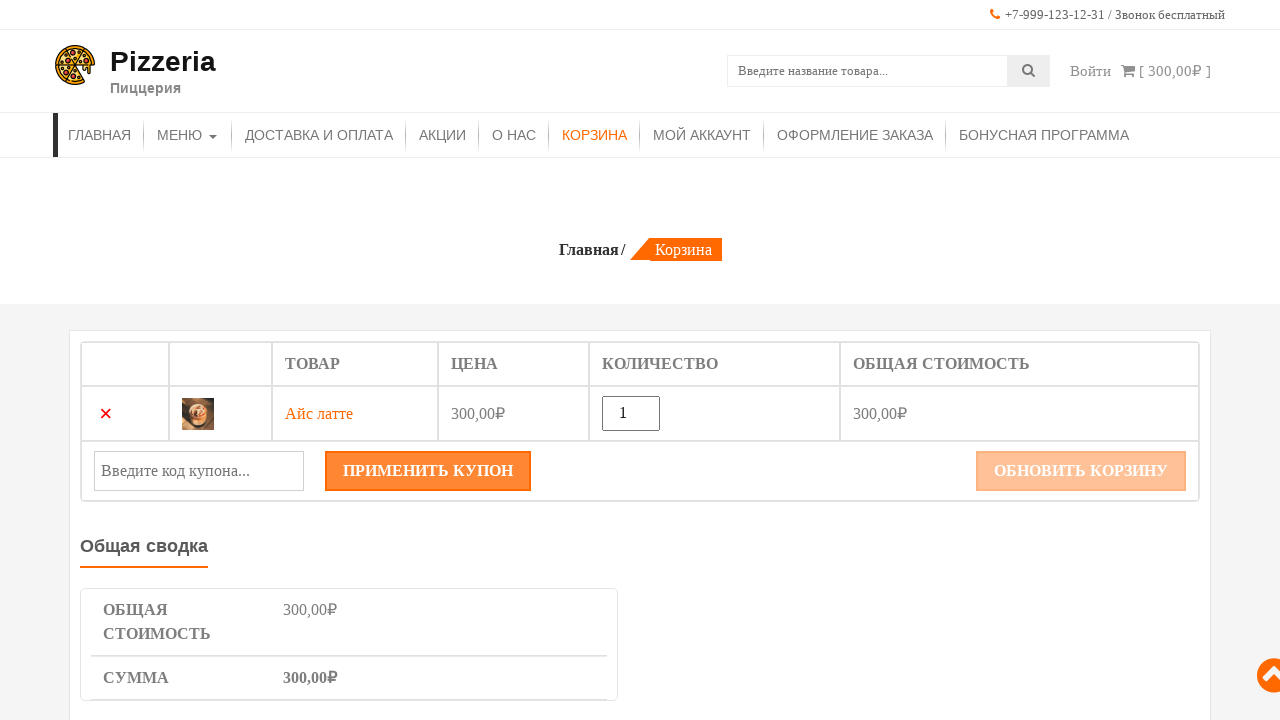

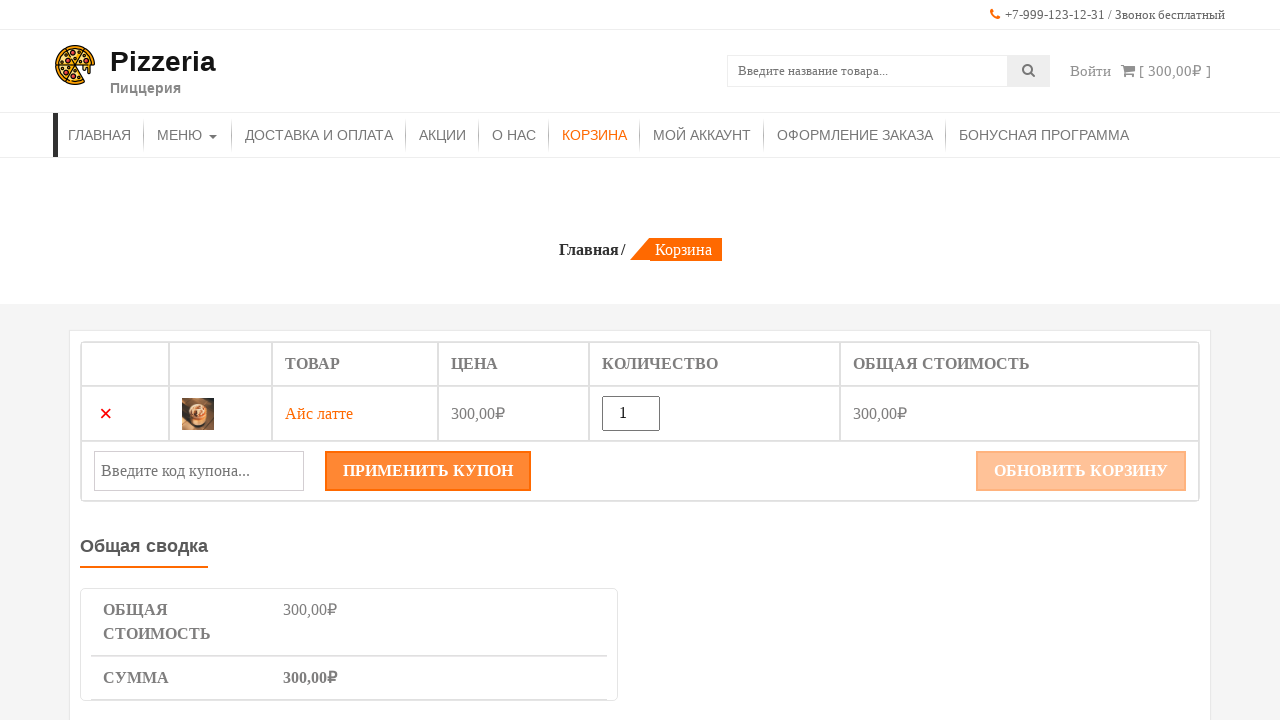